Clicks on Submit New Language menu and verifies the submenu header text

Starting URL: http://www.99-bottles-of-beer.net/

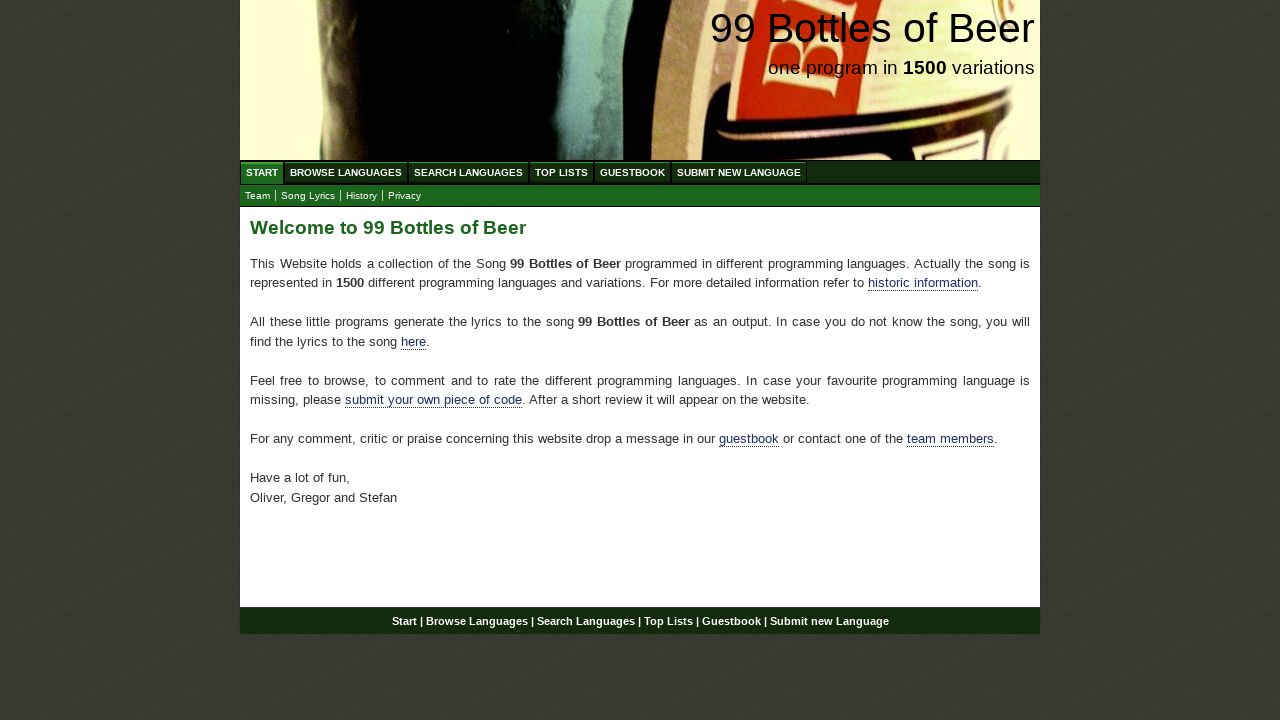

Clicked on Submit New Language menu item at (739, 172) on xpath=//*[@id='menu']/li[6]/a
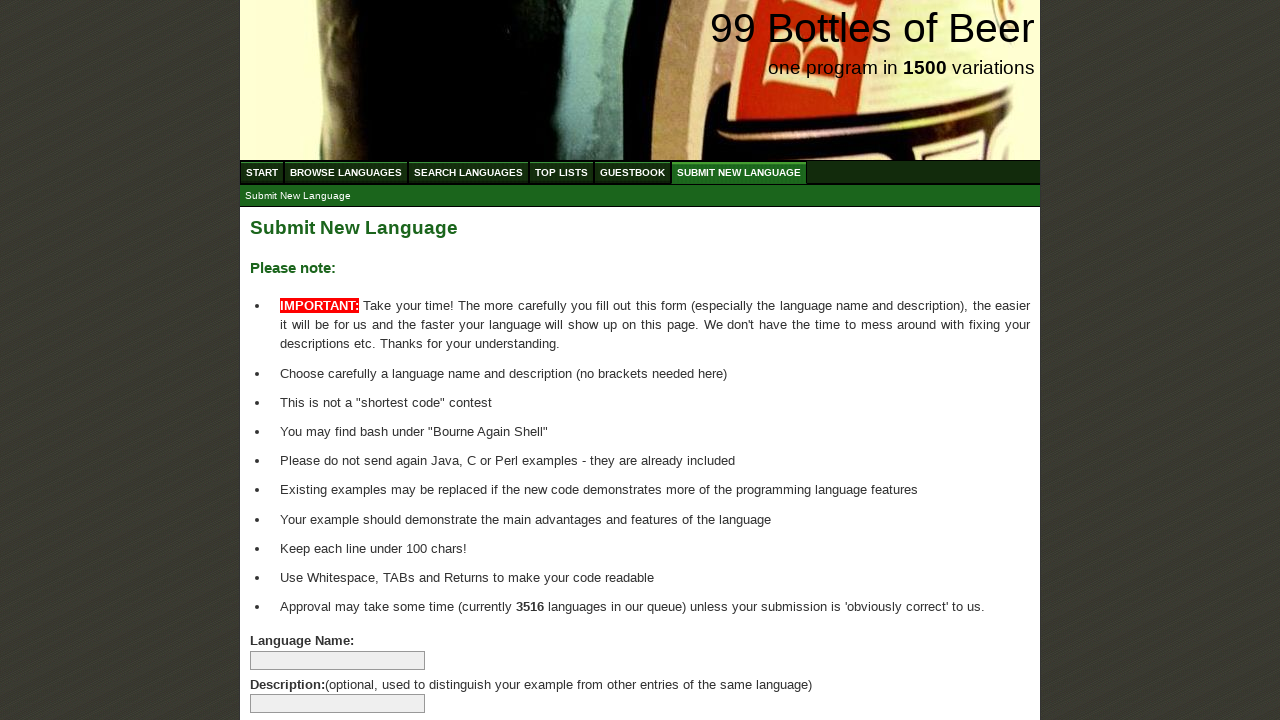

Located submenu header element
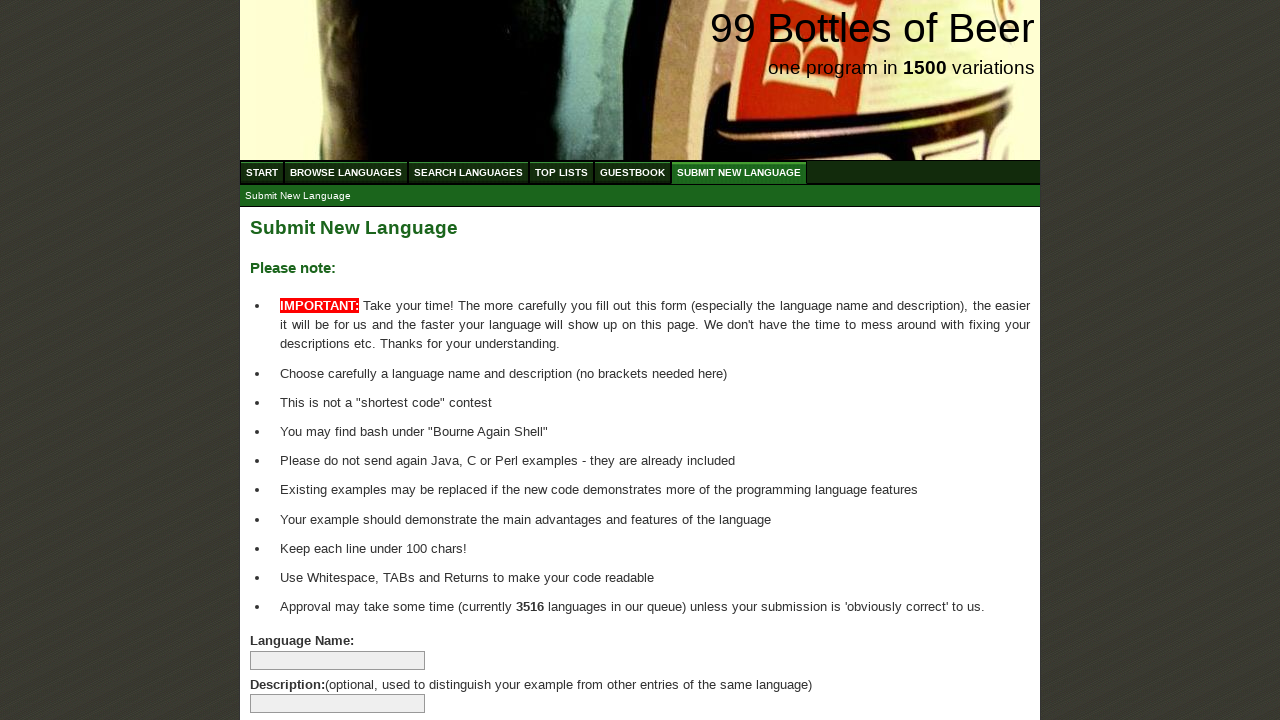

Verified submenu header text is 'Submit New Language'
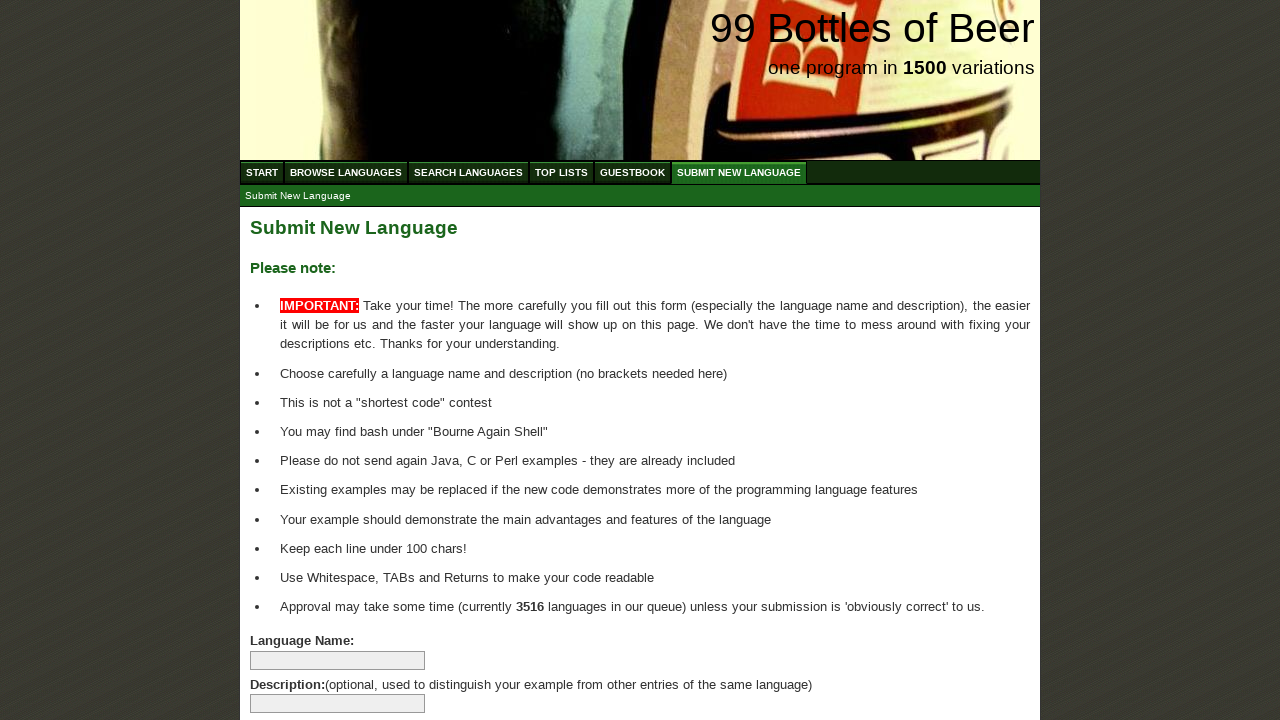

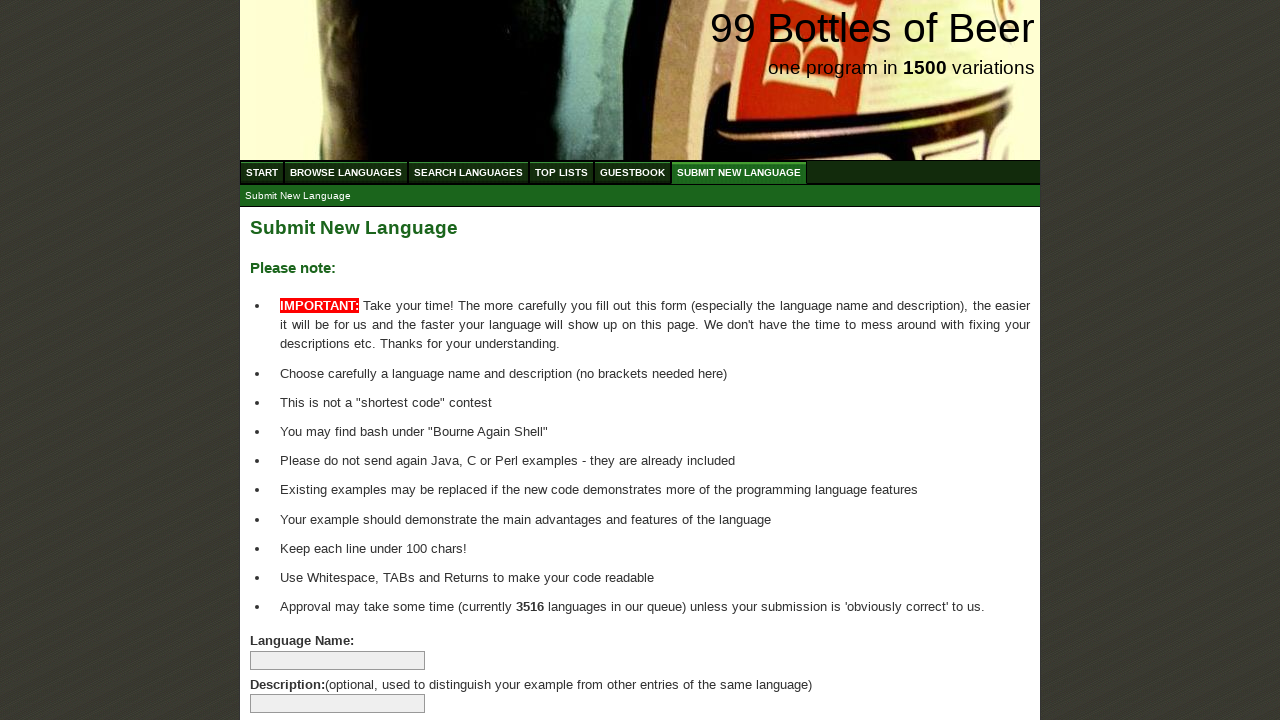